Types text into the textarea field

Starting URL: https://seleniumbase.io/demo_page

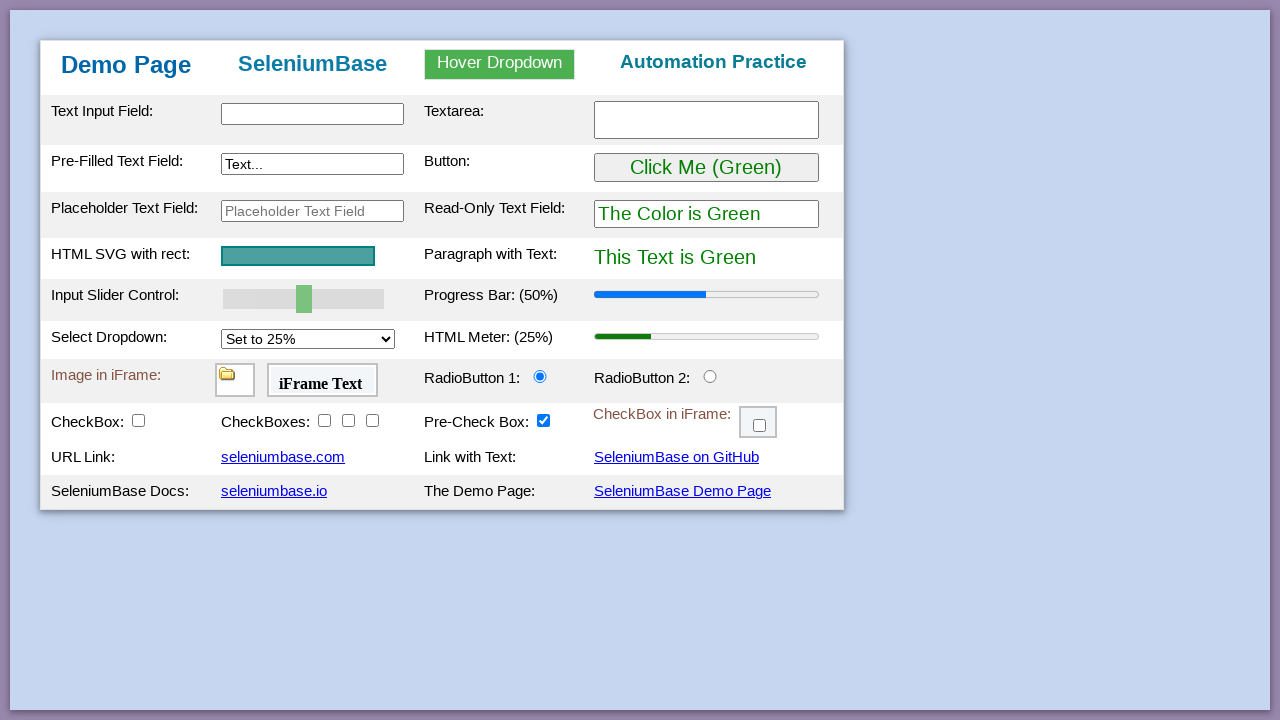

Typed text into textarea field on #myTextarea
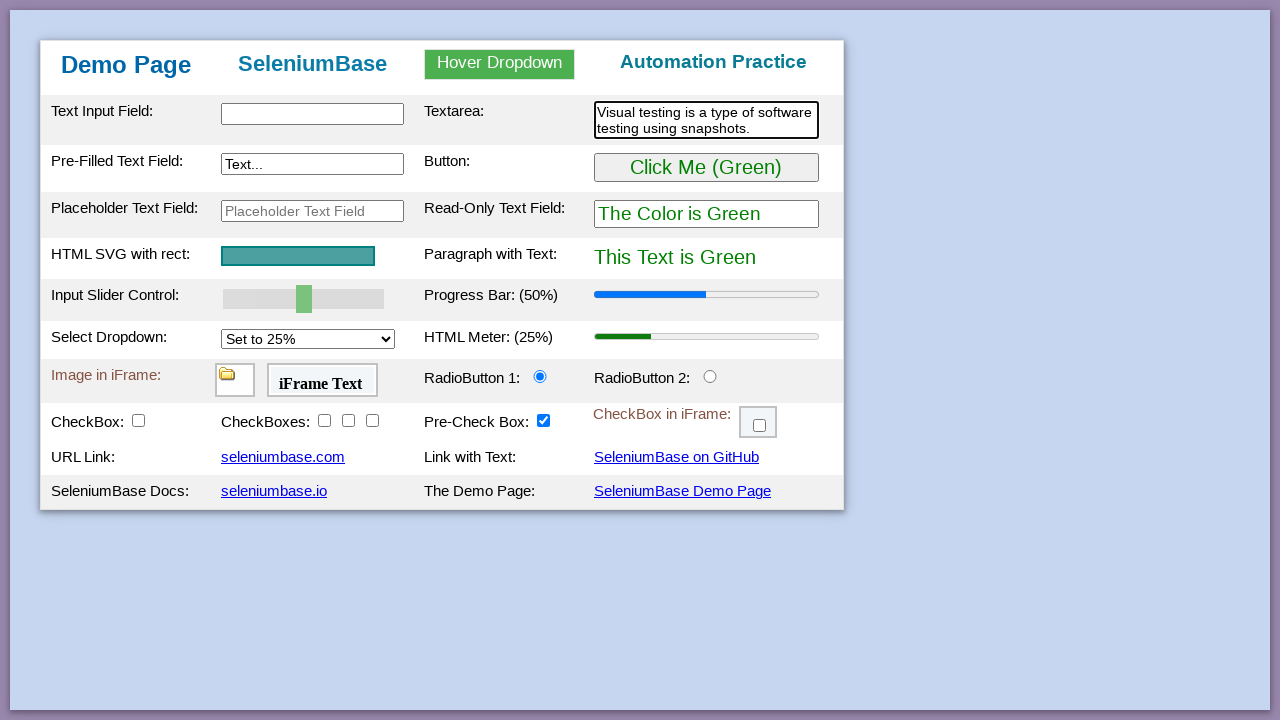

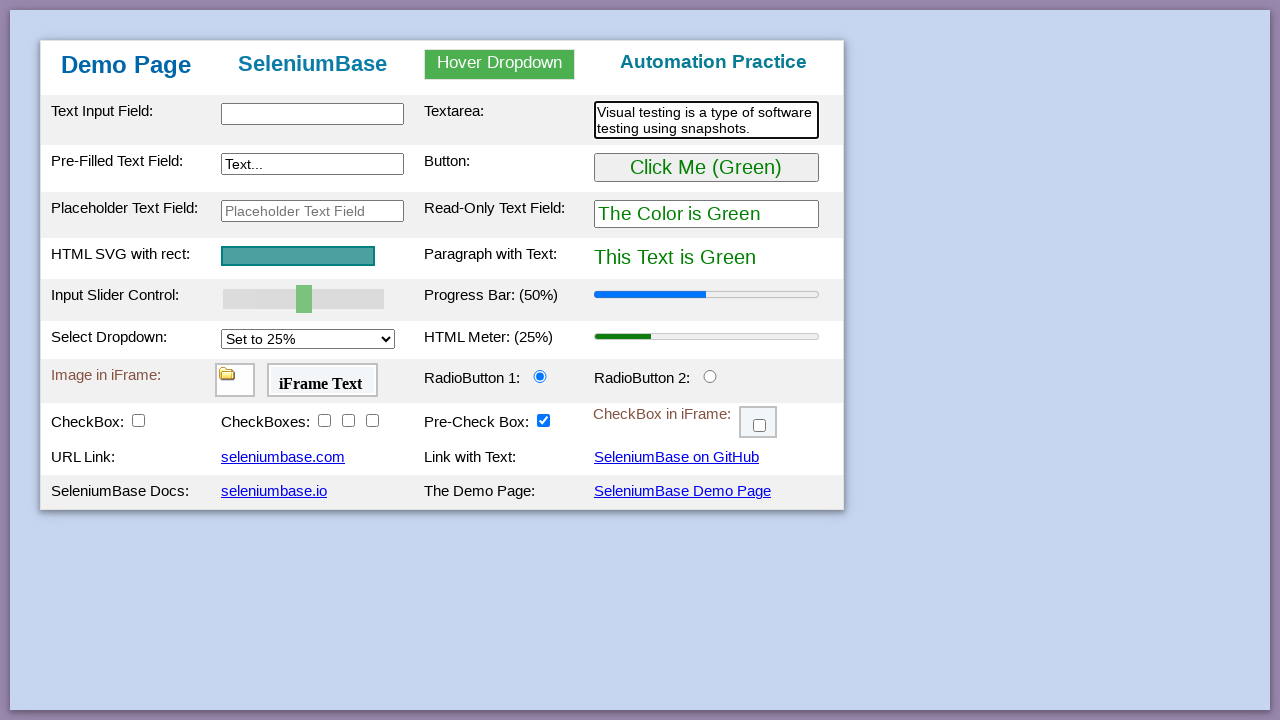